Tests jQuery UI drag and drop functionality by dragging an element and dropping it onto a target area within an iframe

Starting URL: https://jqueryui.com/droppable

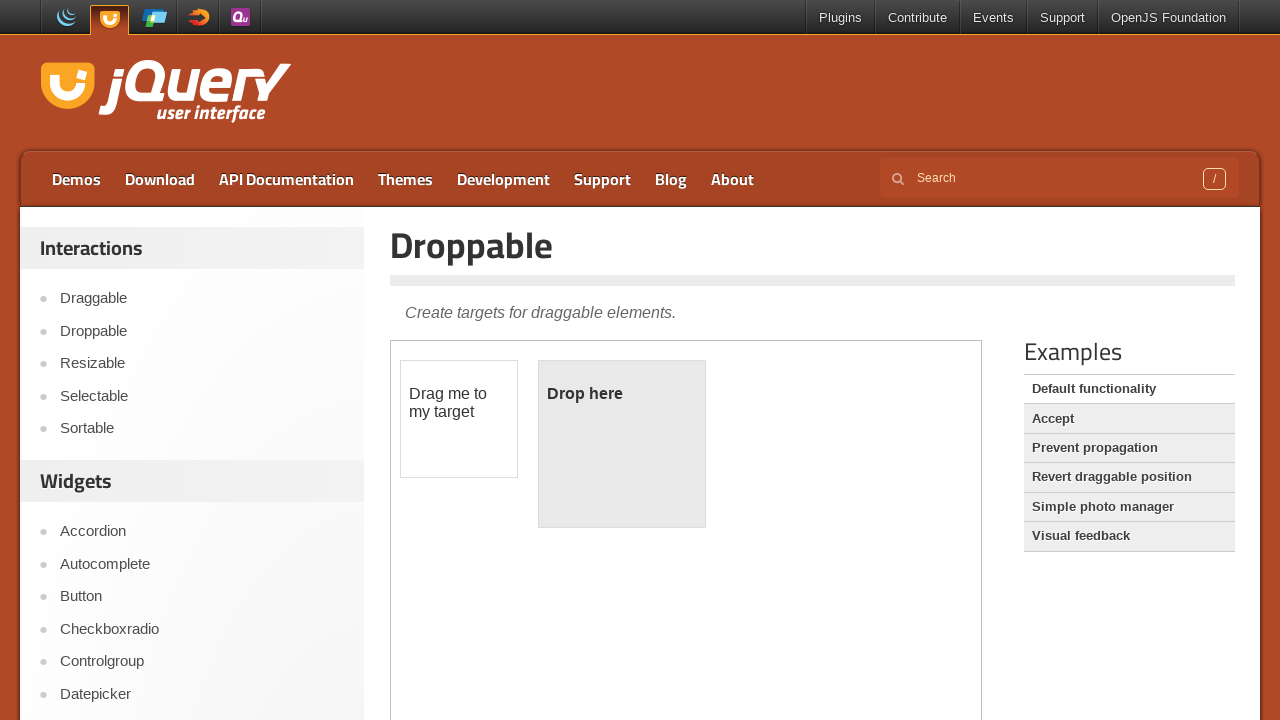

Located iframe containing drag and drop demo
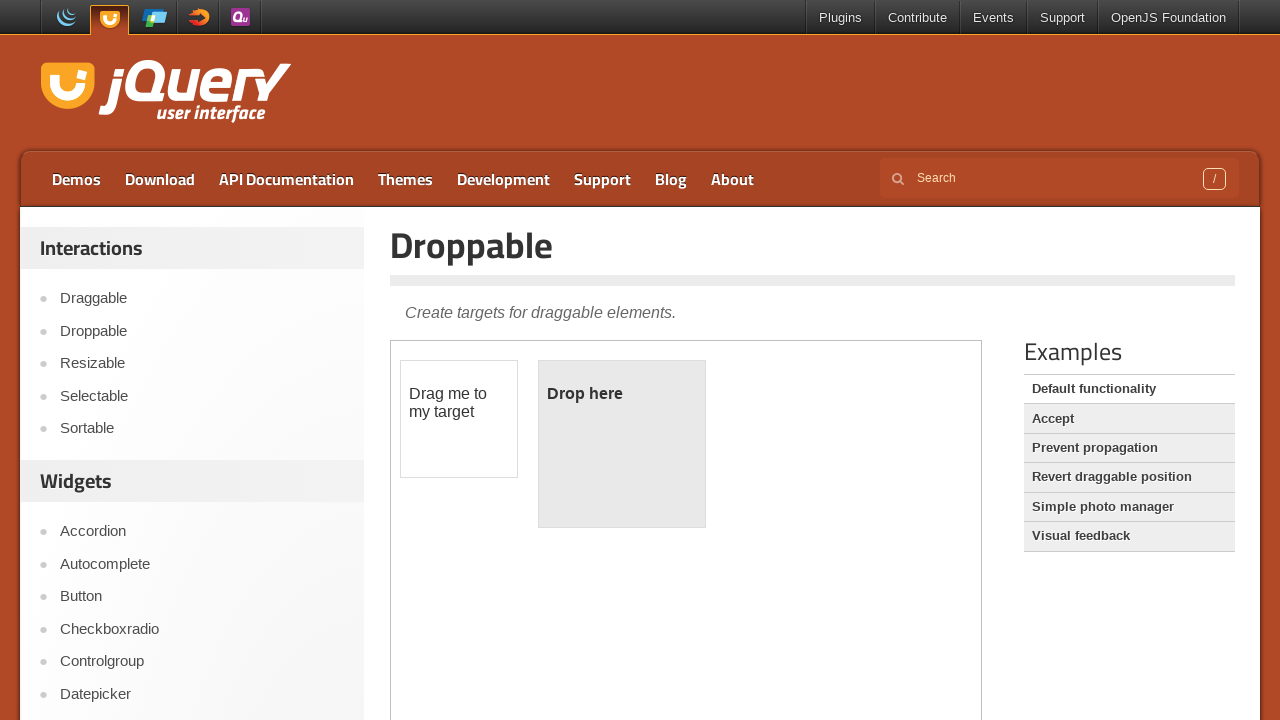

Located draggable element
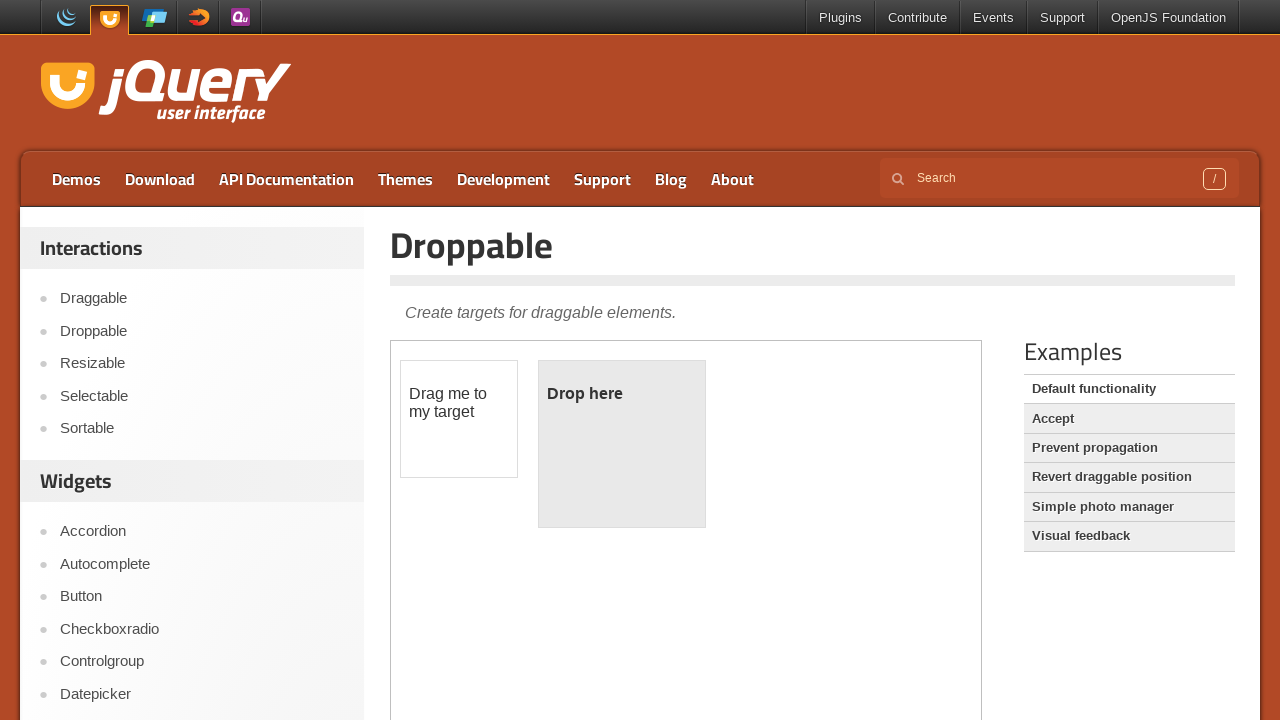

Located droppable target area
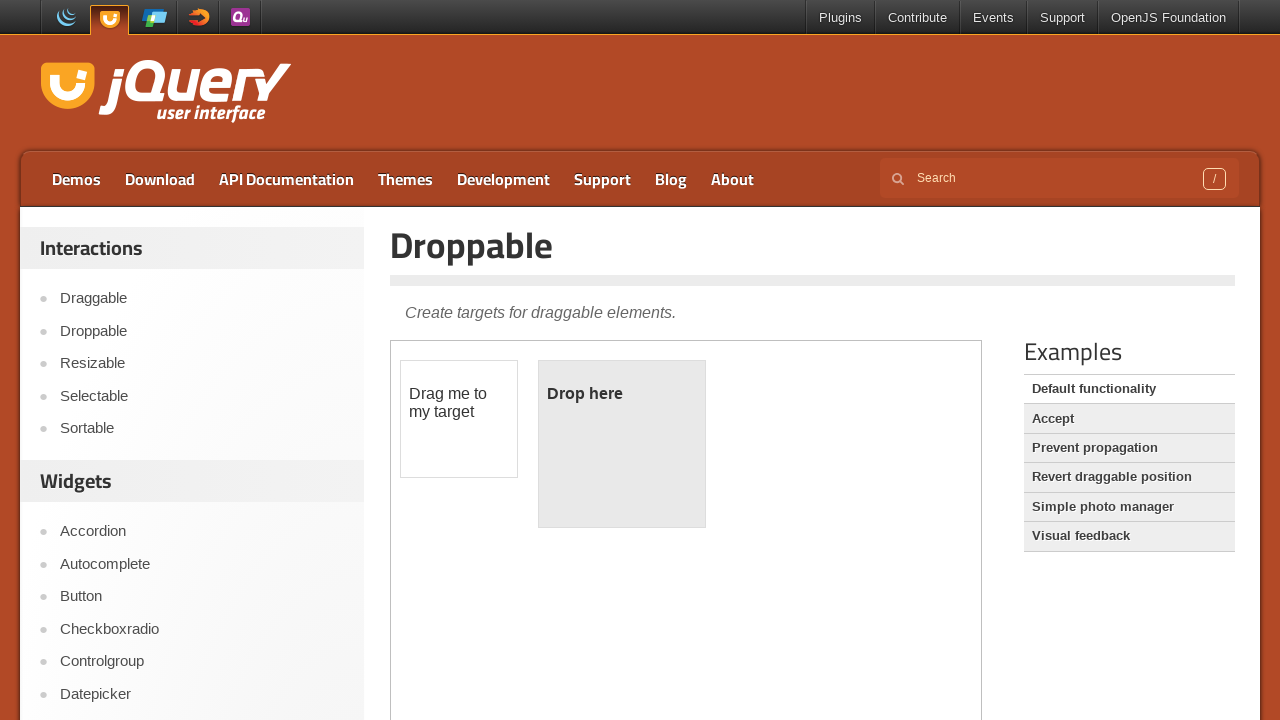

Dragged element to droppable target at (622, 444)
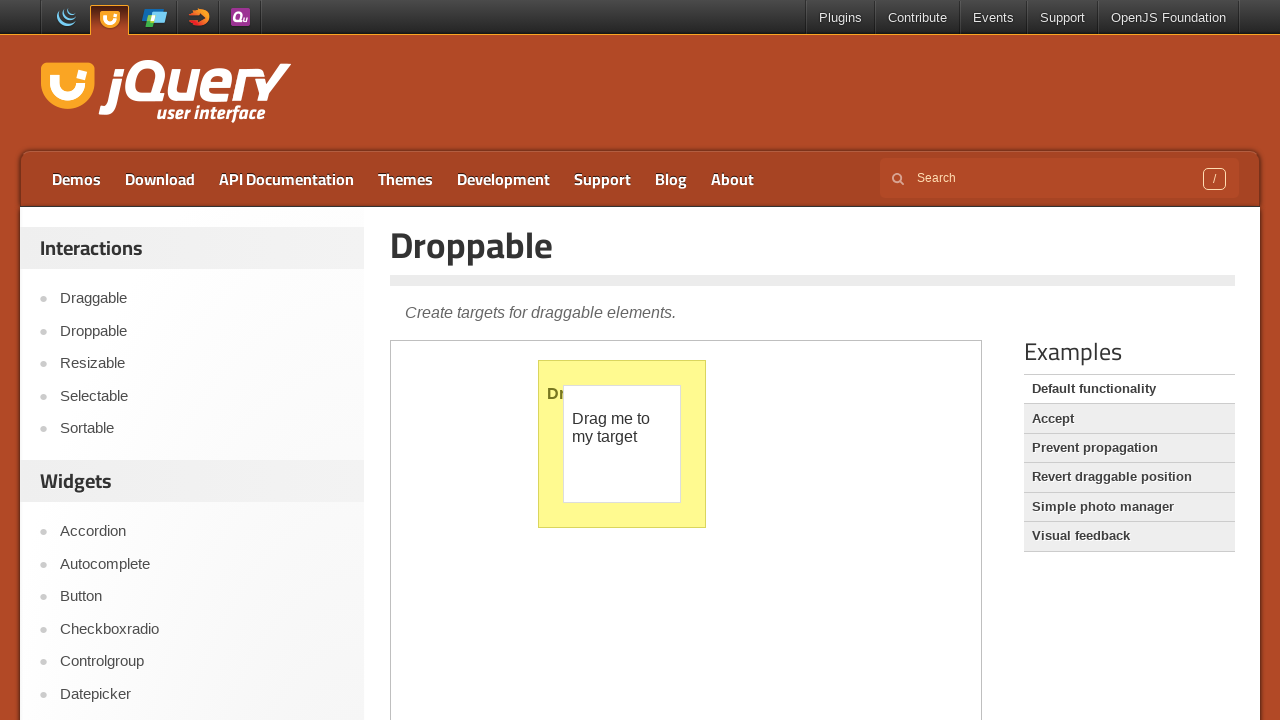

Waited for drag and drop action to complete
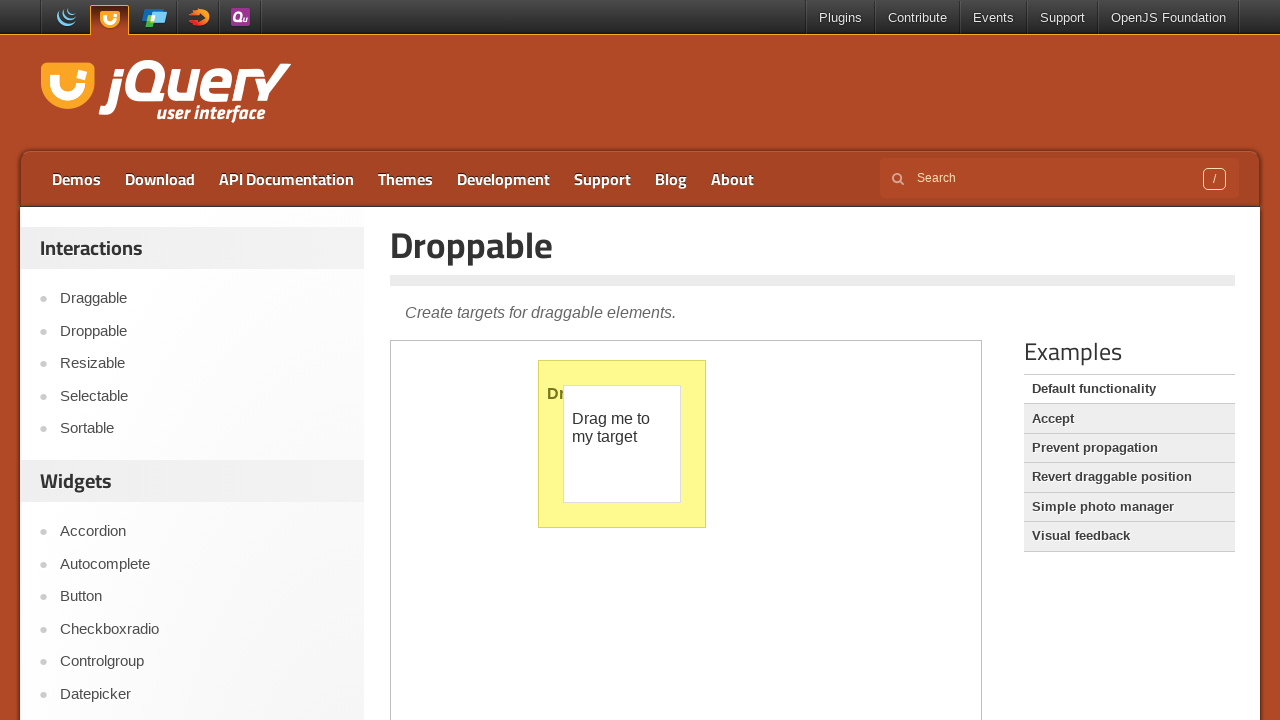

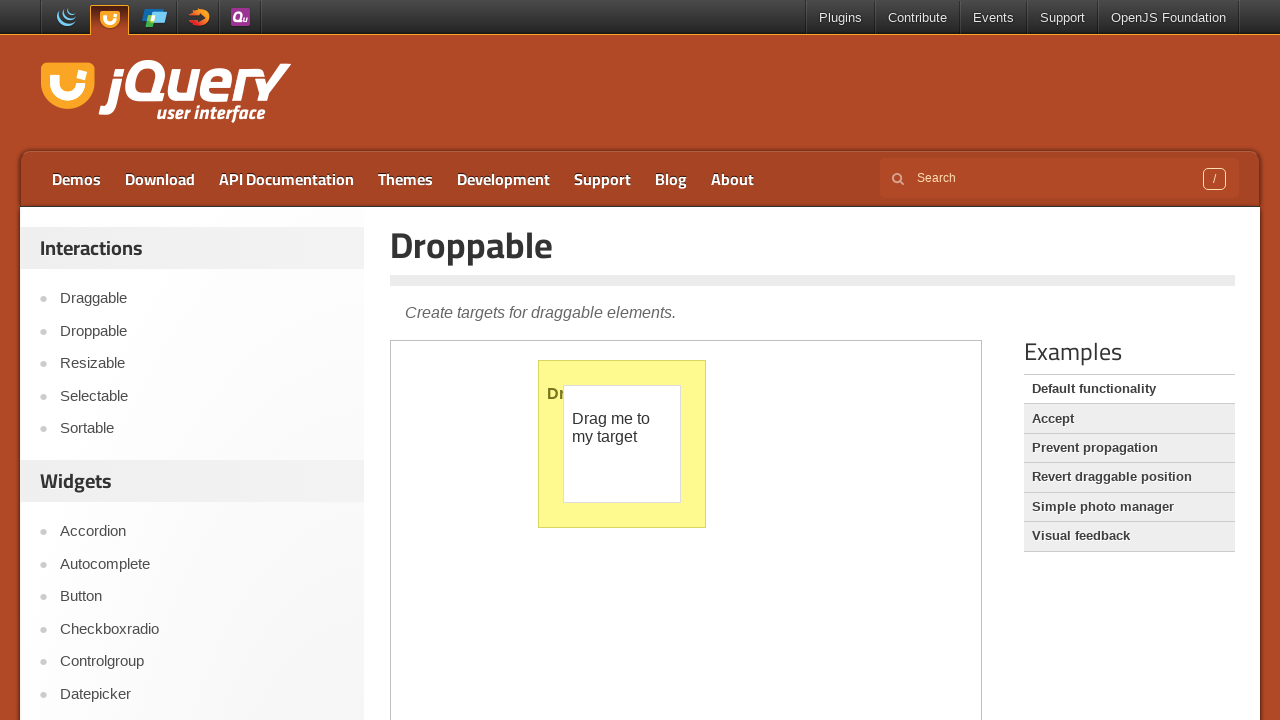